Navigates to OrangeHRM demo website and retrieves the page title

Starting URL: https://opensource-demo.orangehrmlive.com/

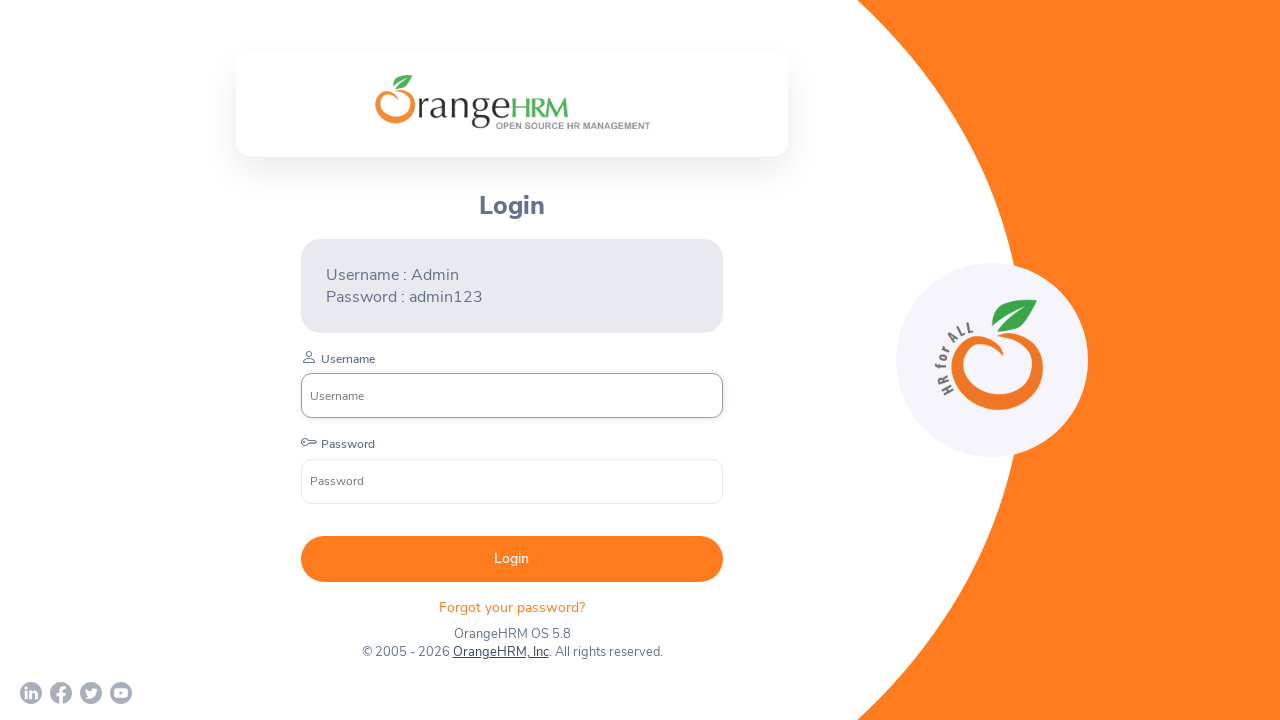

Navigated to OrangeHRM demo website
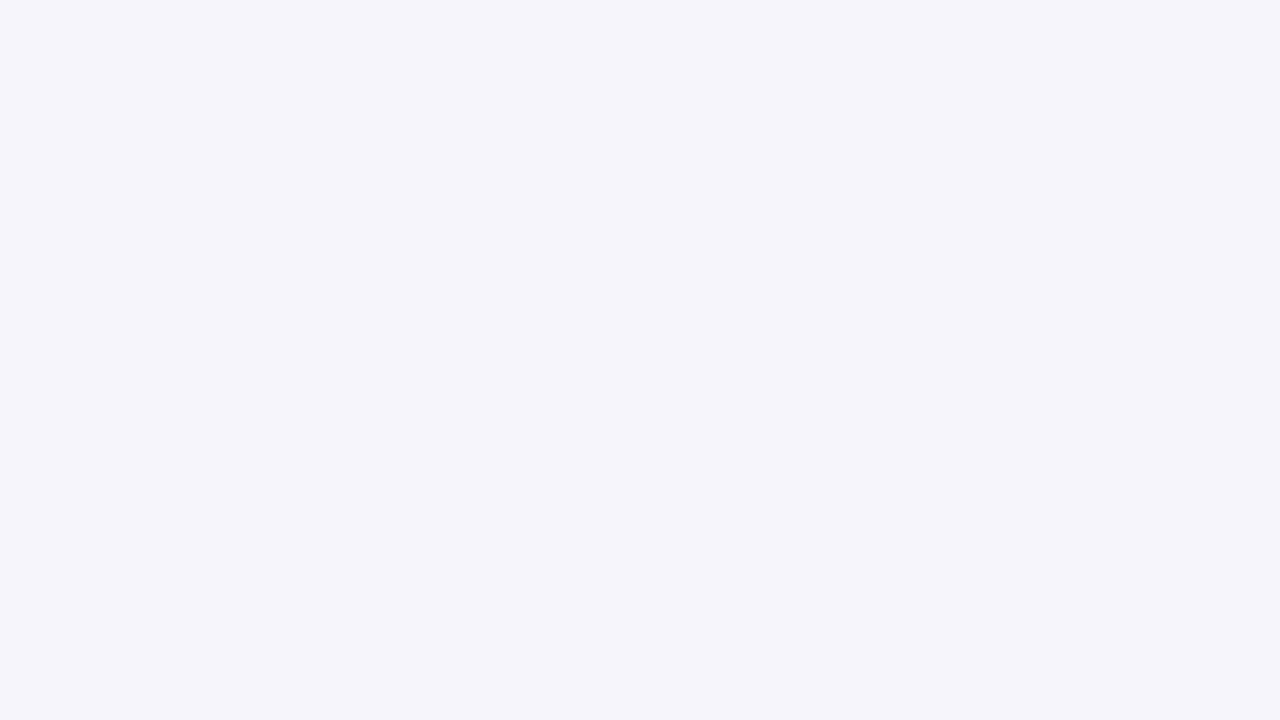

Retrieved page title: OrangeHRM
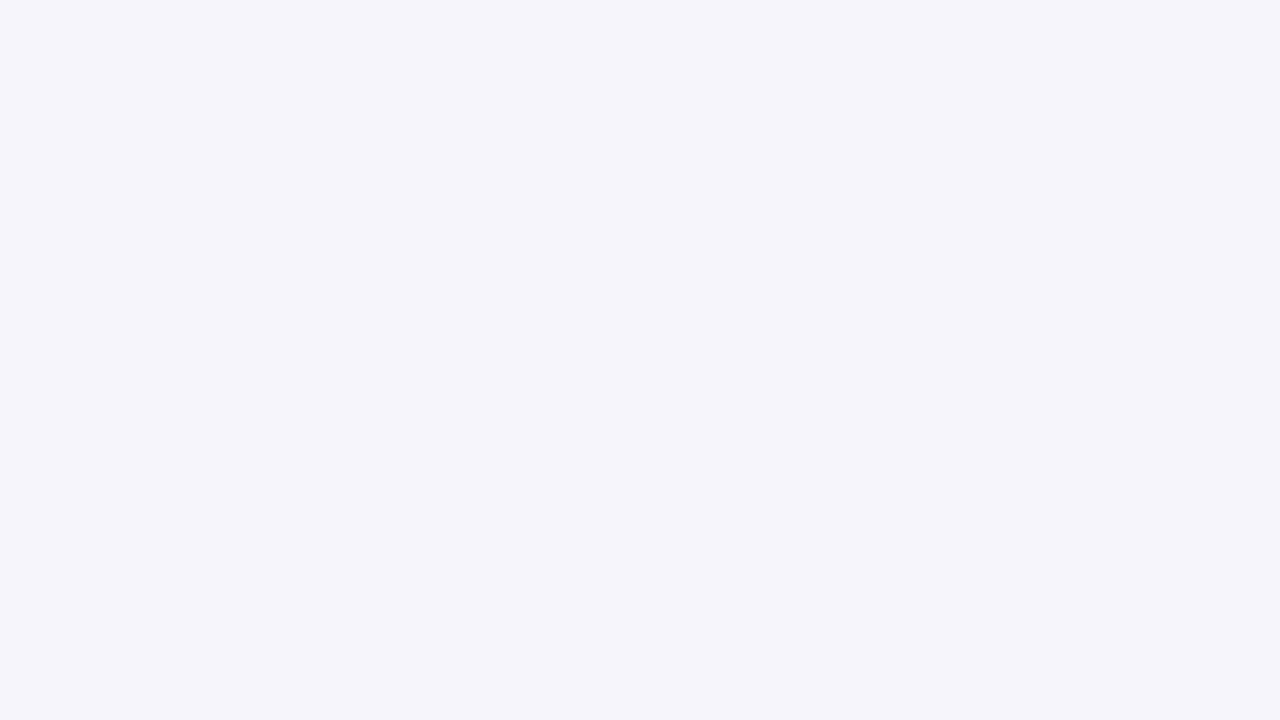

Printed page title to console
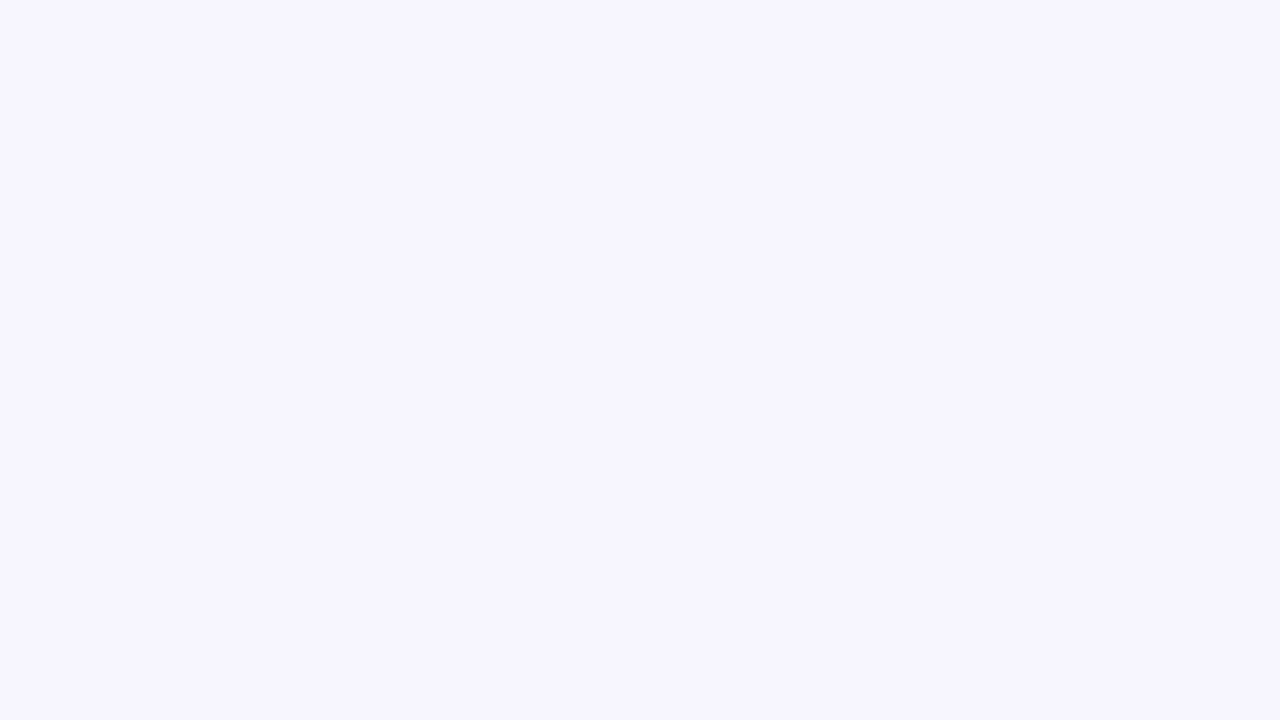

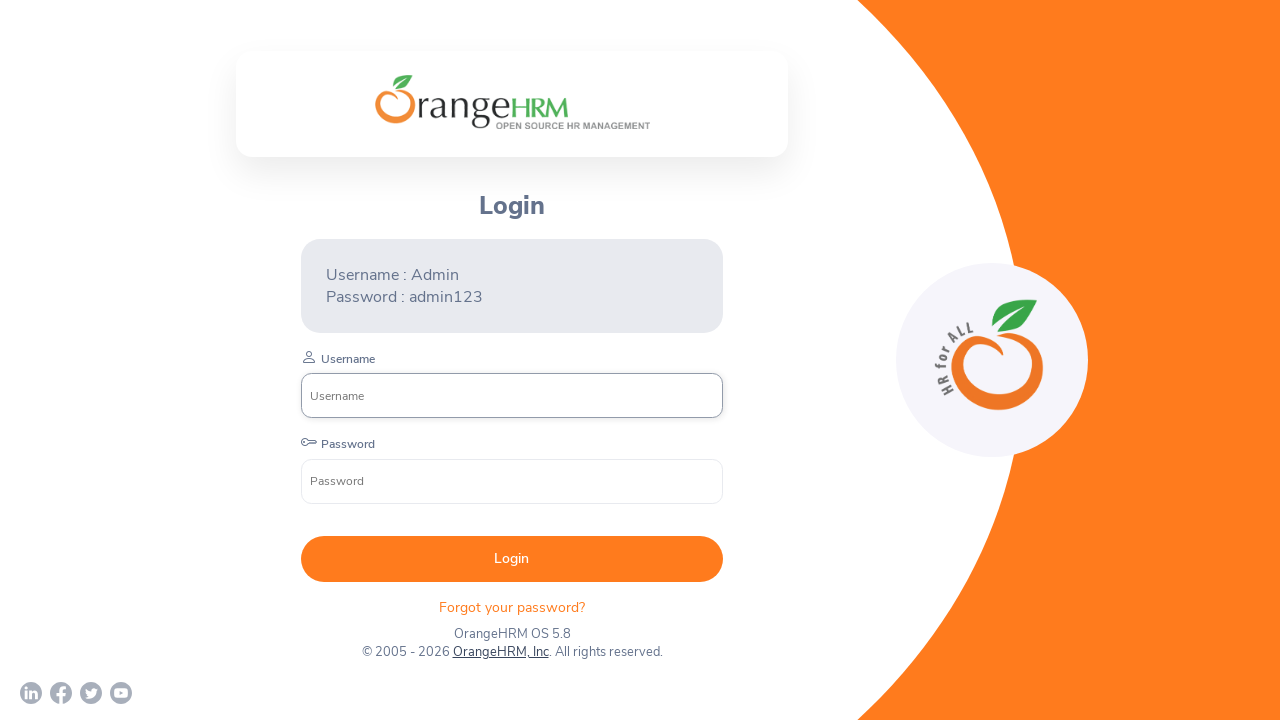